Tests JavaScript confirmation alert handling by clicking a button that triggers a confirmation dialog and accepting the alert

Starting URL: http://www.tizag.com/javascriptT/javascriptalert.php

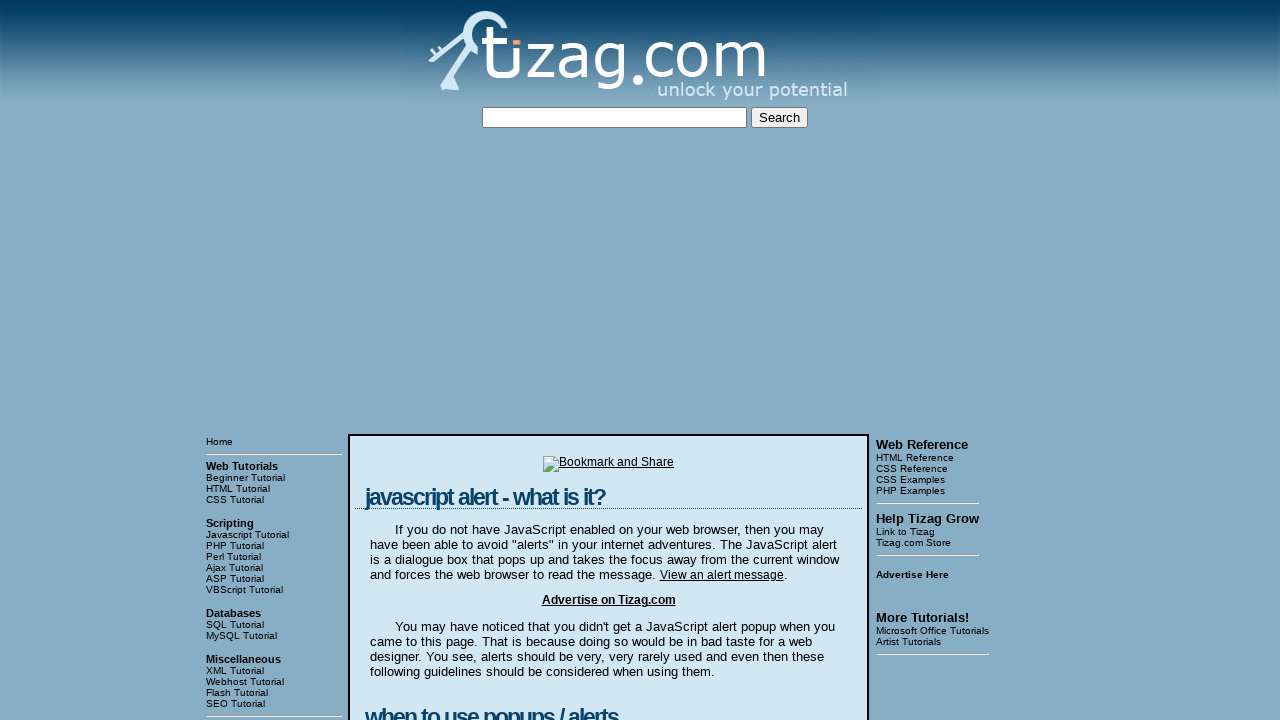

Set up dialog handler to accept confirmation alerts
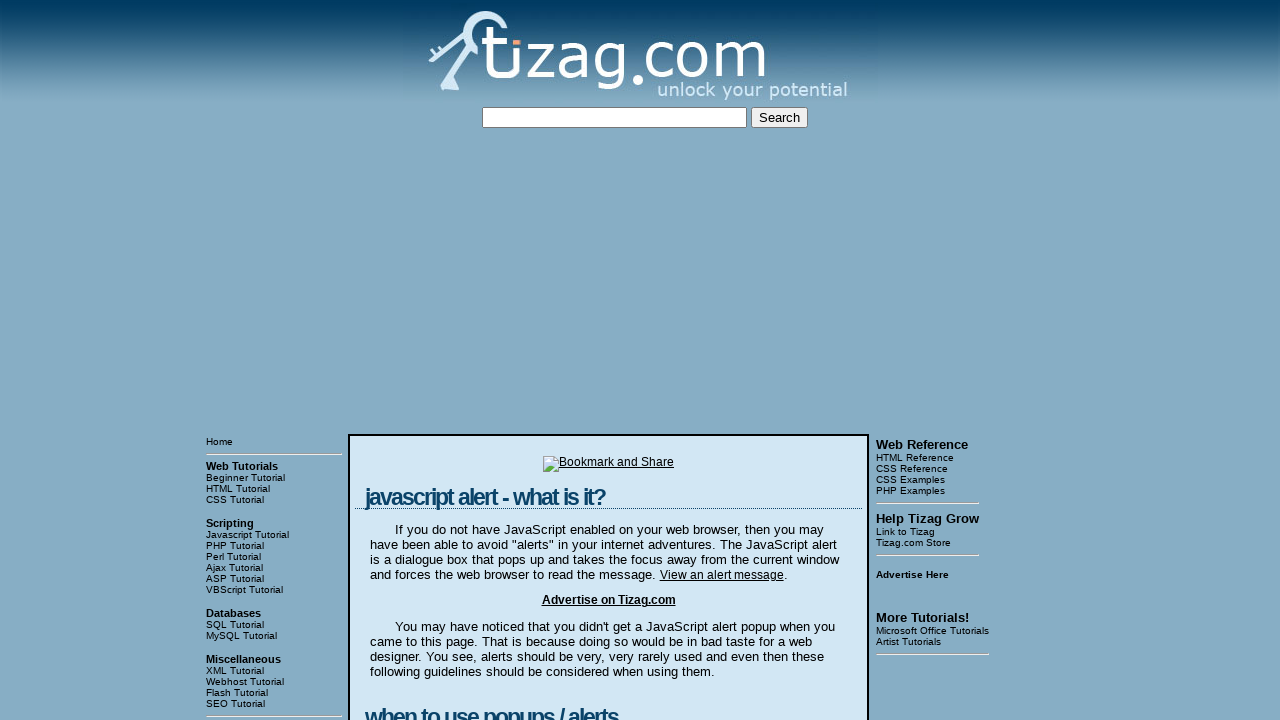

Clicked Confirmation Alert button to trigger dialog at (428, 361) on input[value='Confirmation Alert']
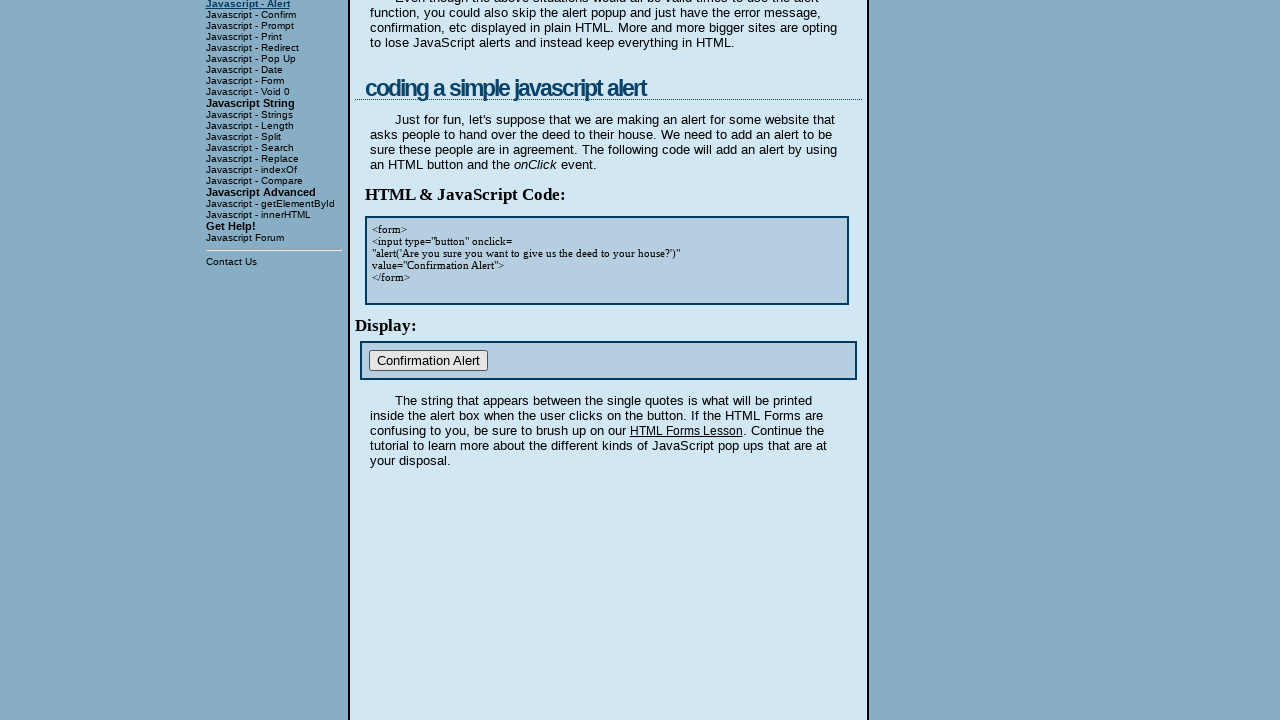

Waited for confirmation alert to be handled
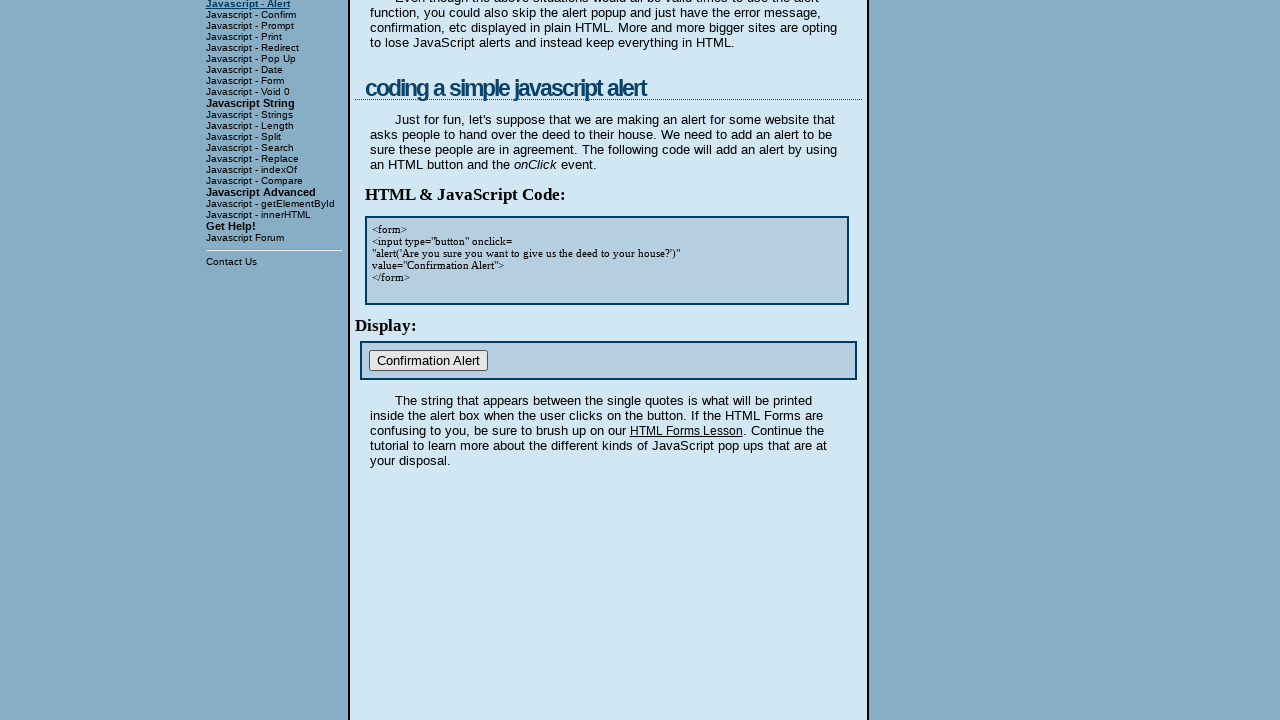

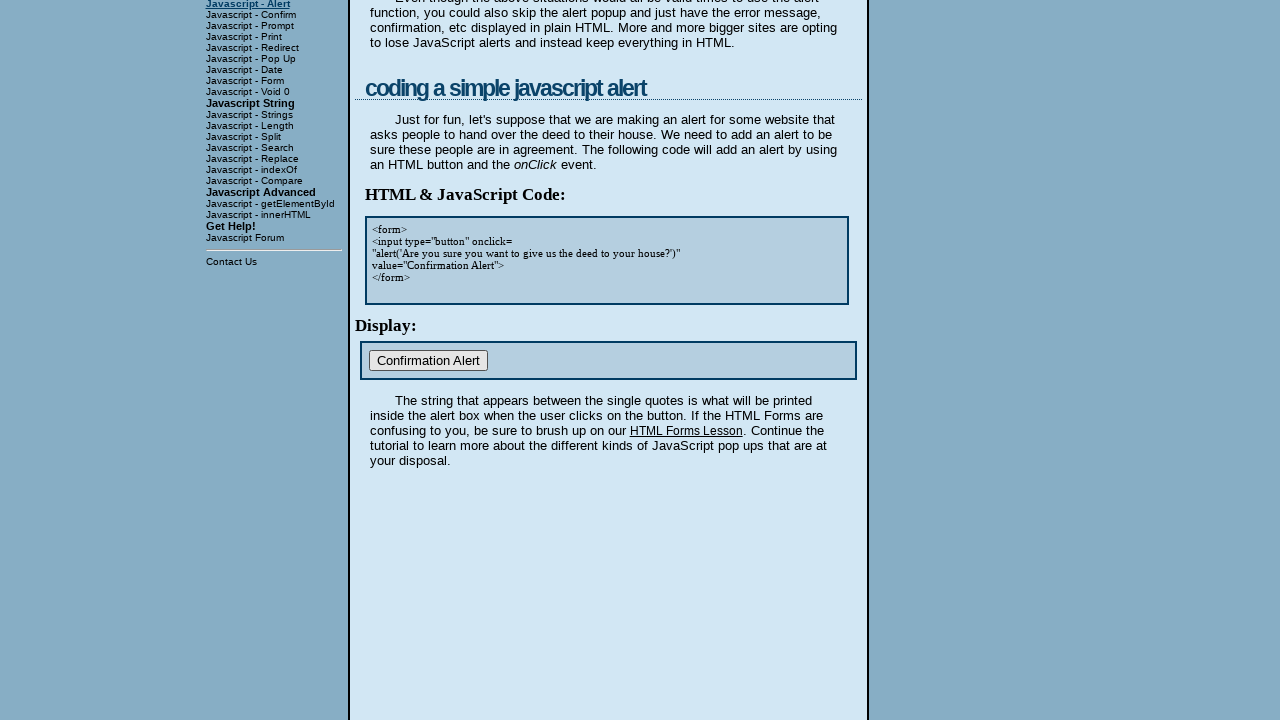